Tests the notification message page by navigating to it and verifying that a notification message element is displayed, checking for either a success or retry message.

Starting URL: http://the-internet.herokuapp.com/notification_message

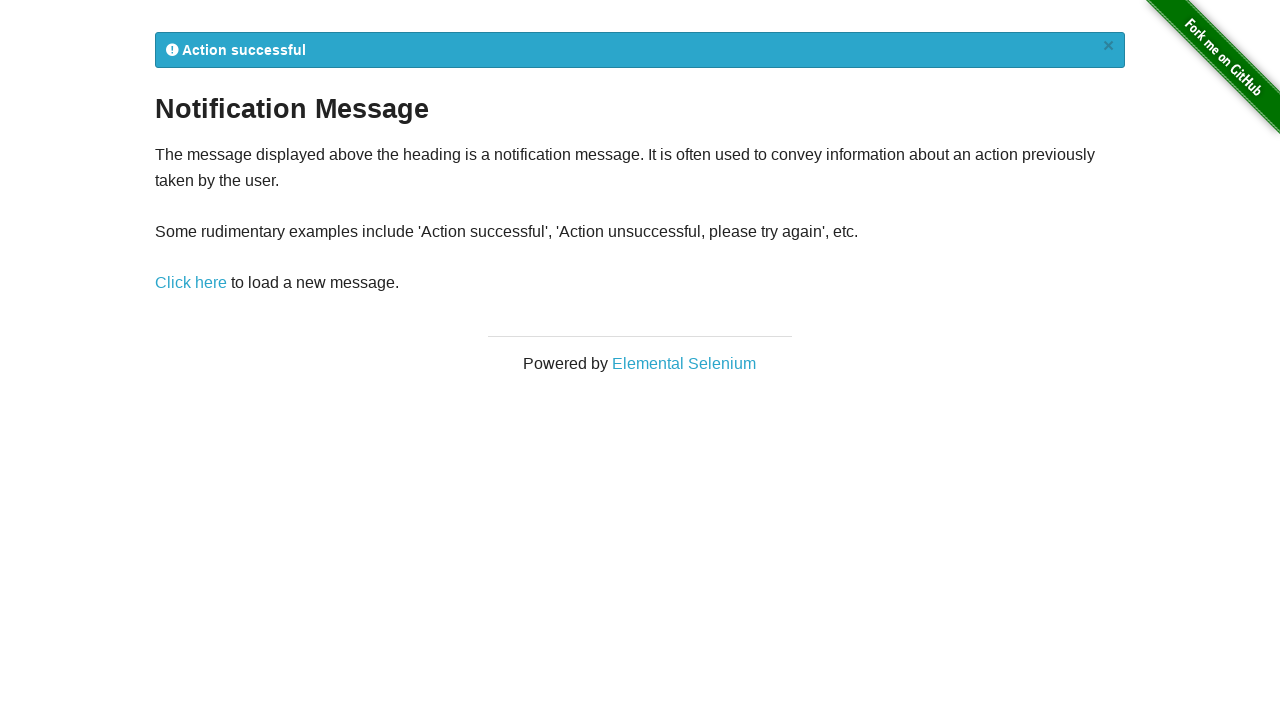

Navigated to notification message page
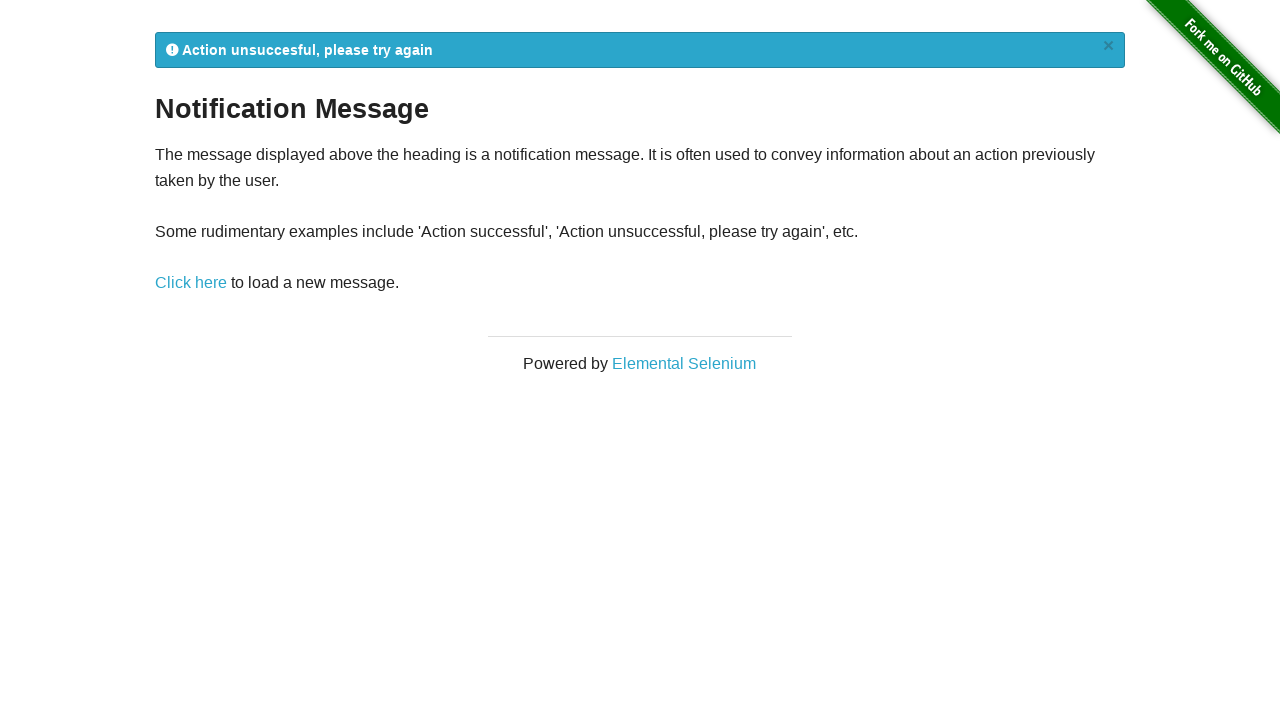

Notification message element became visible
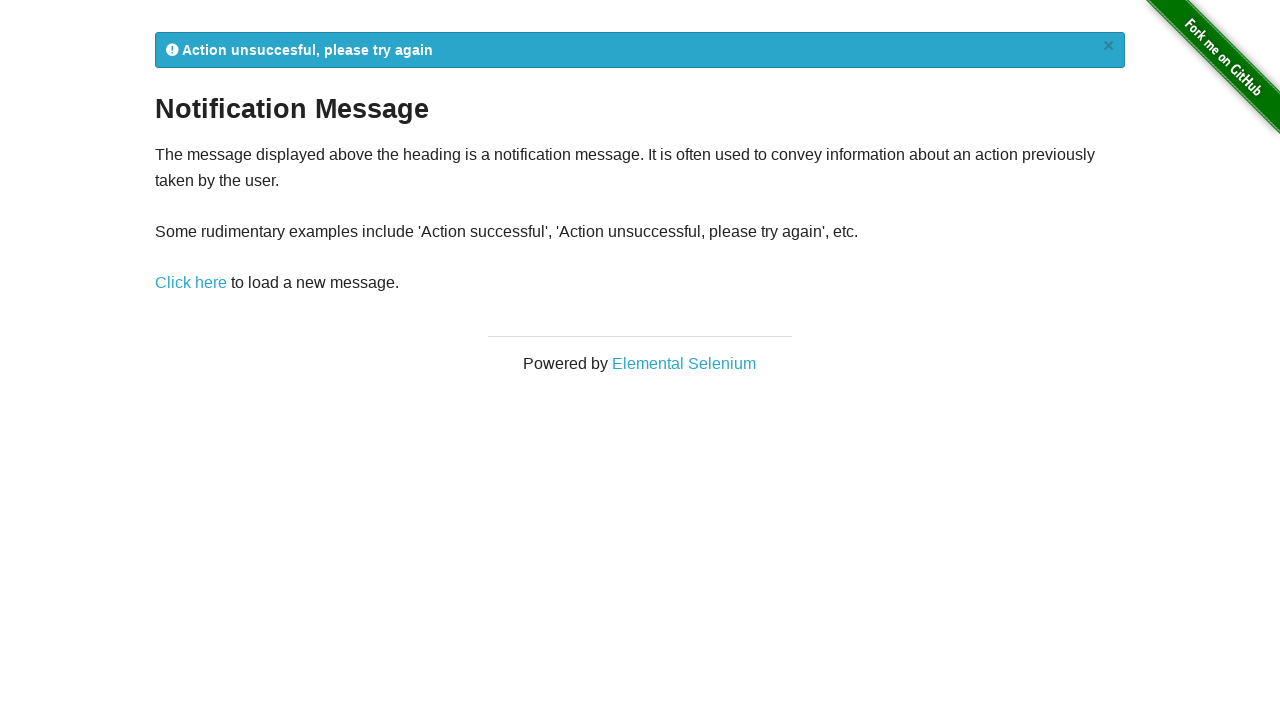

Retrieved notification message text: '
            Action unsuccesful, please try again
            ×
          '
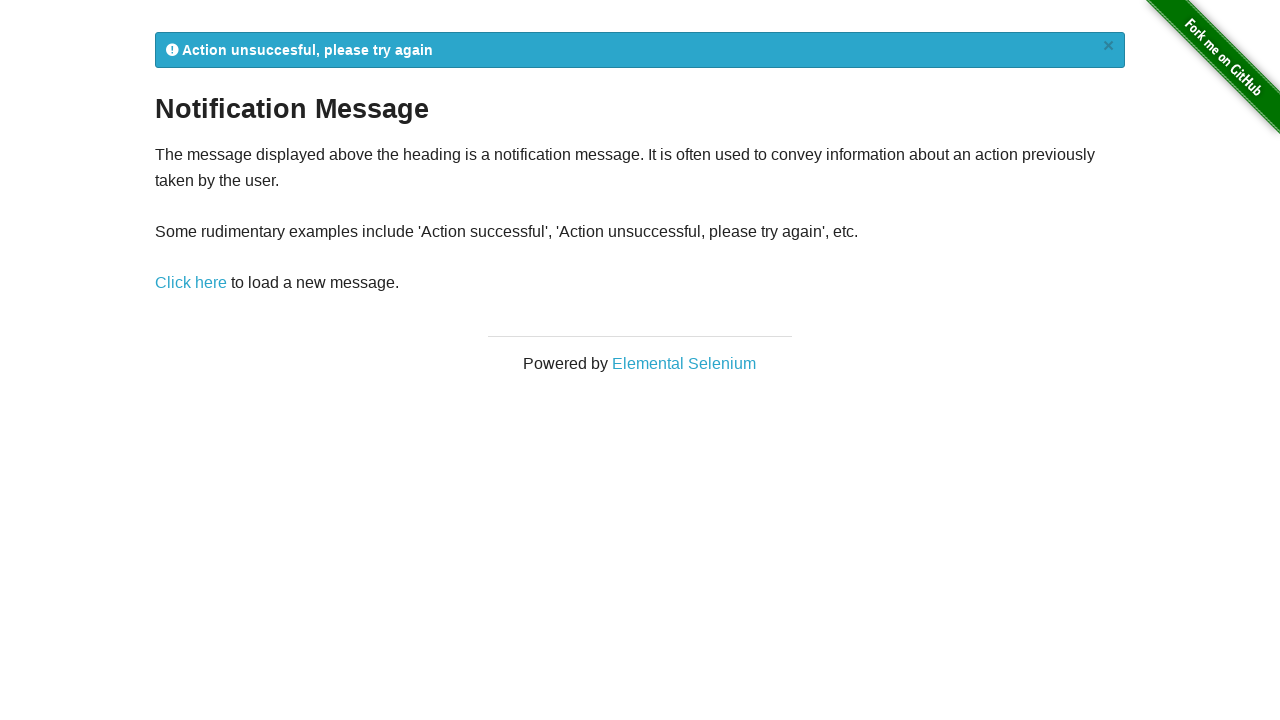

Verified that notification message is visible
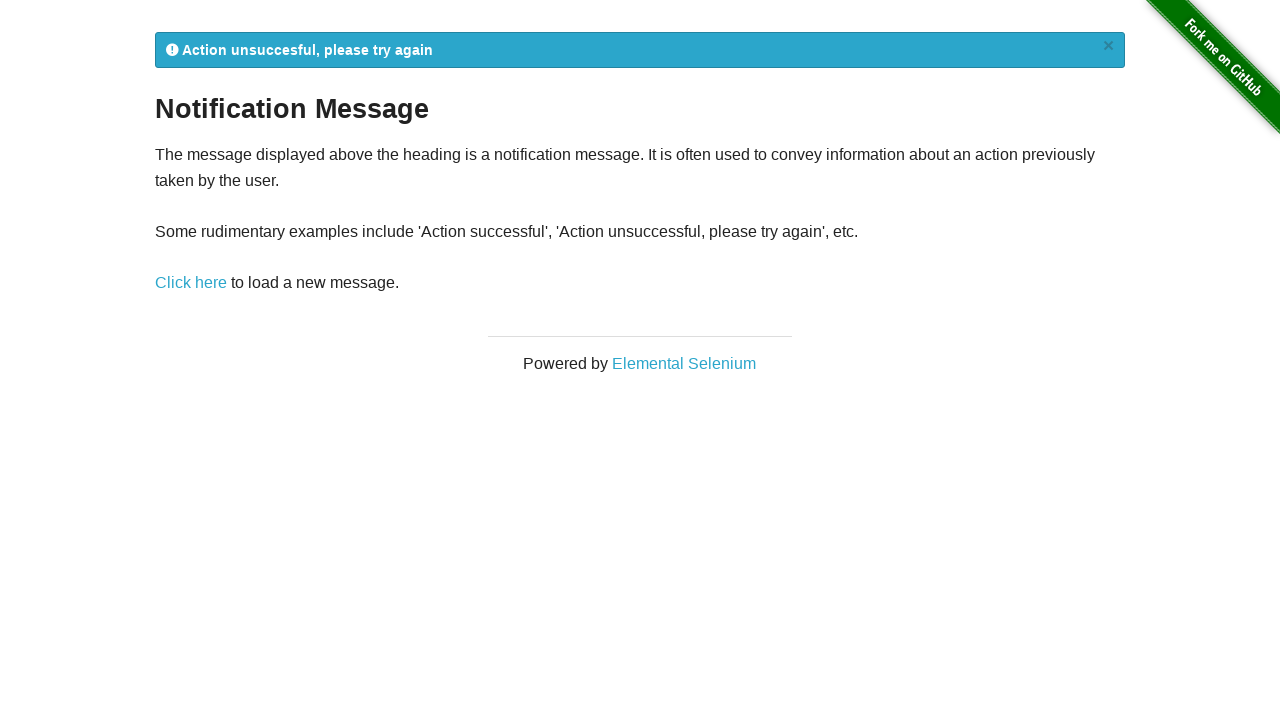

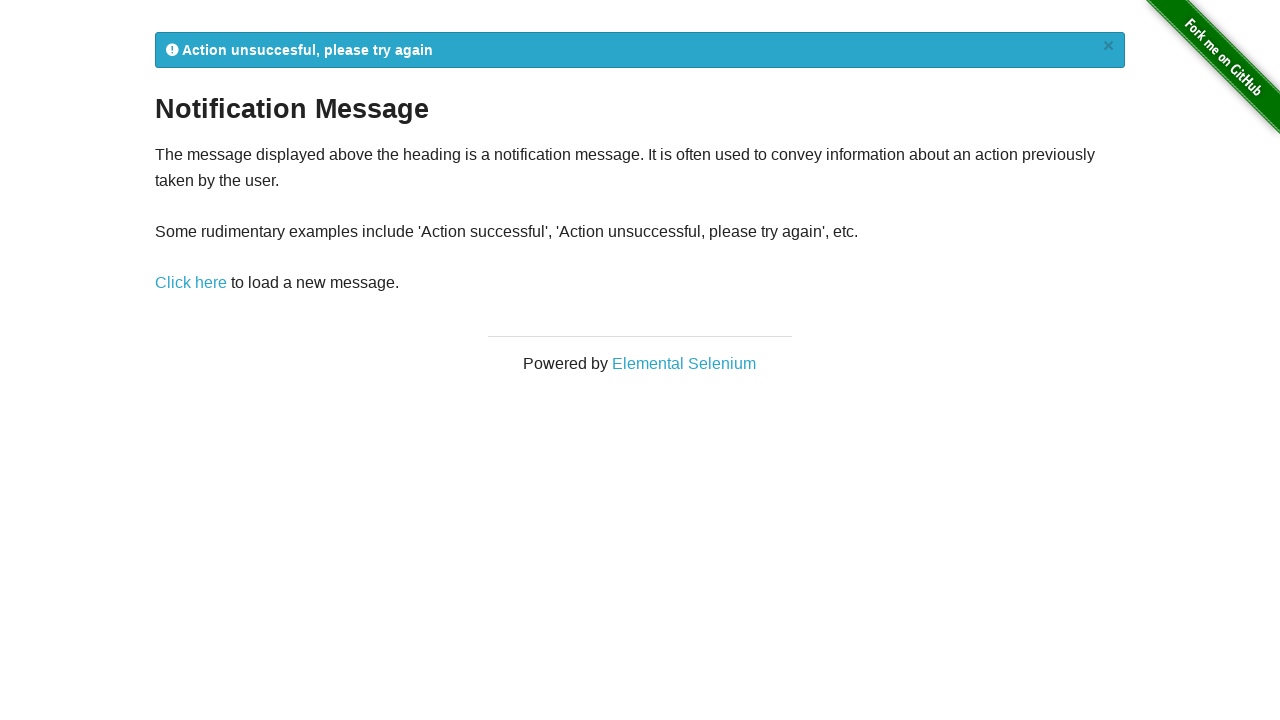